Tests drag and drop functionality by dragging a draggable element and dropping it onto a target droppable area

Starting URL: http://jqueryui.com/resources/demos/droppable/default.html

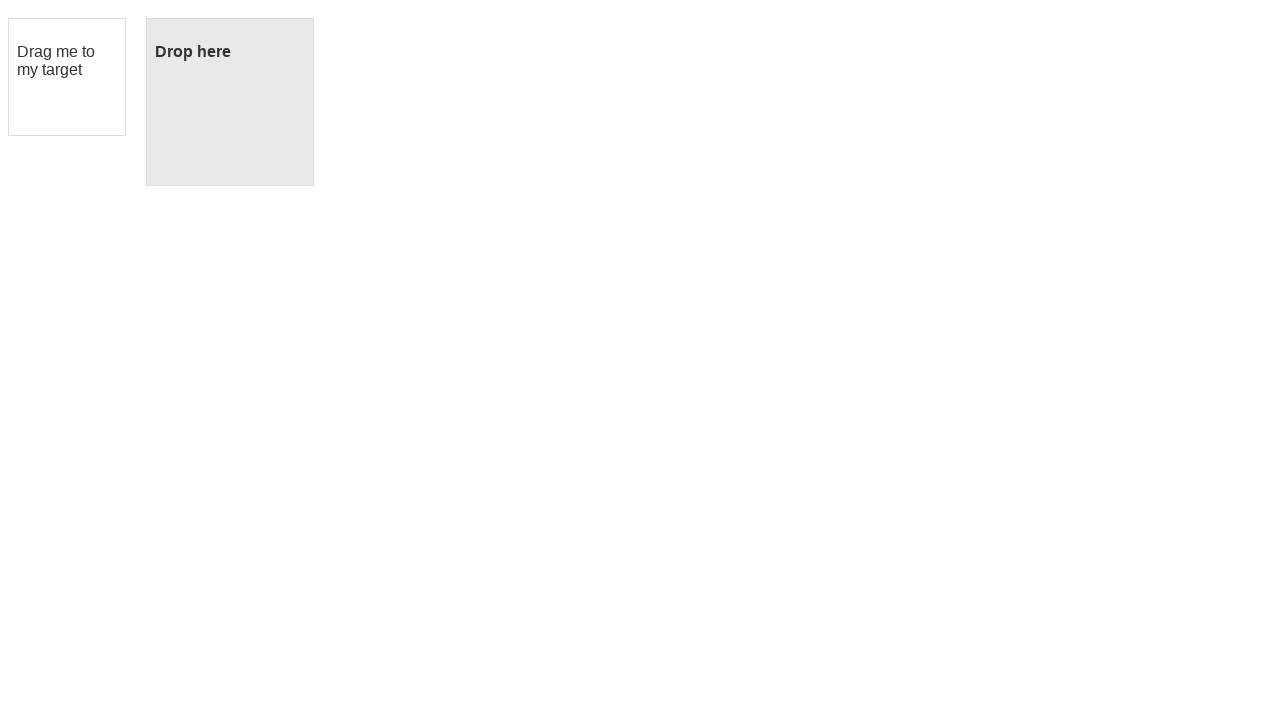

Located the draggable source element
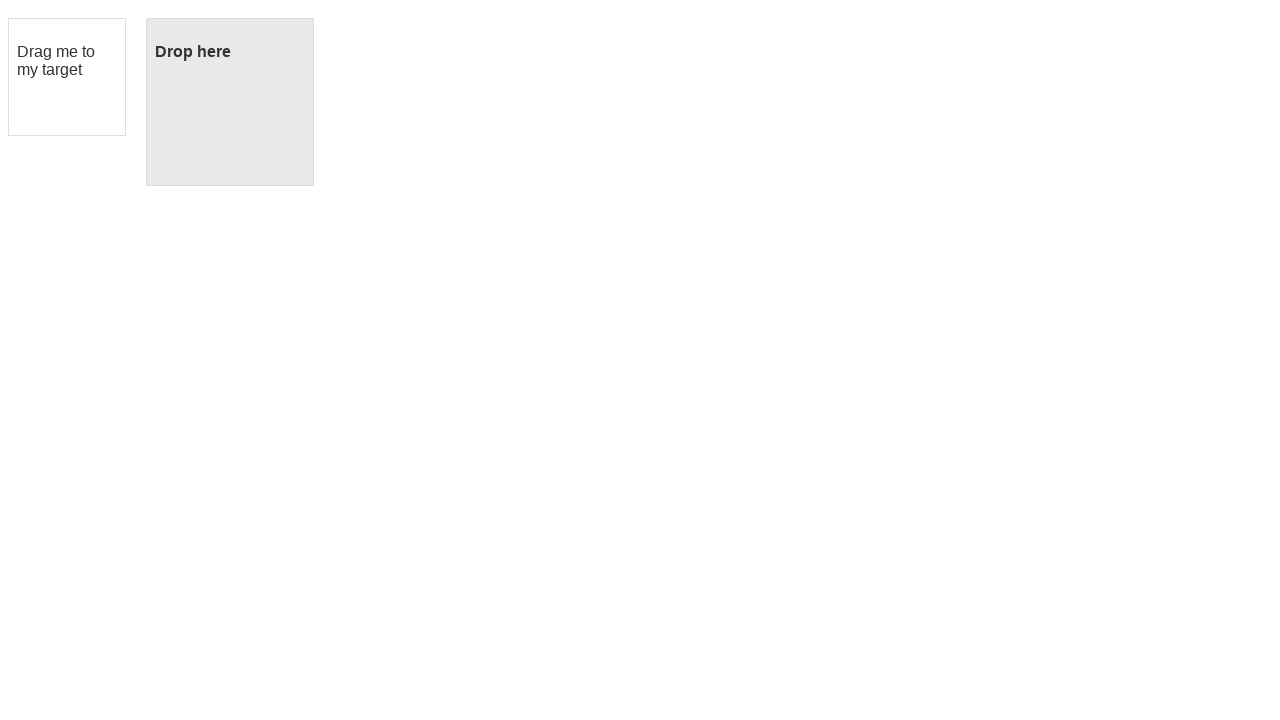

Located the droppable target element
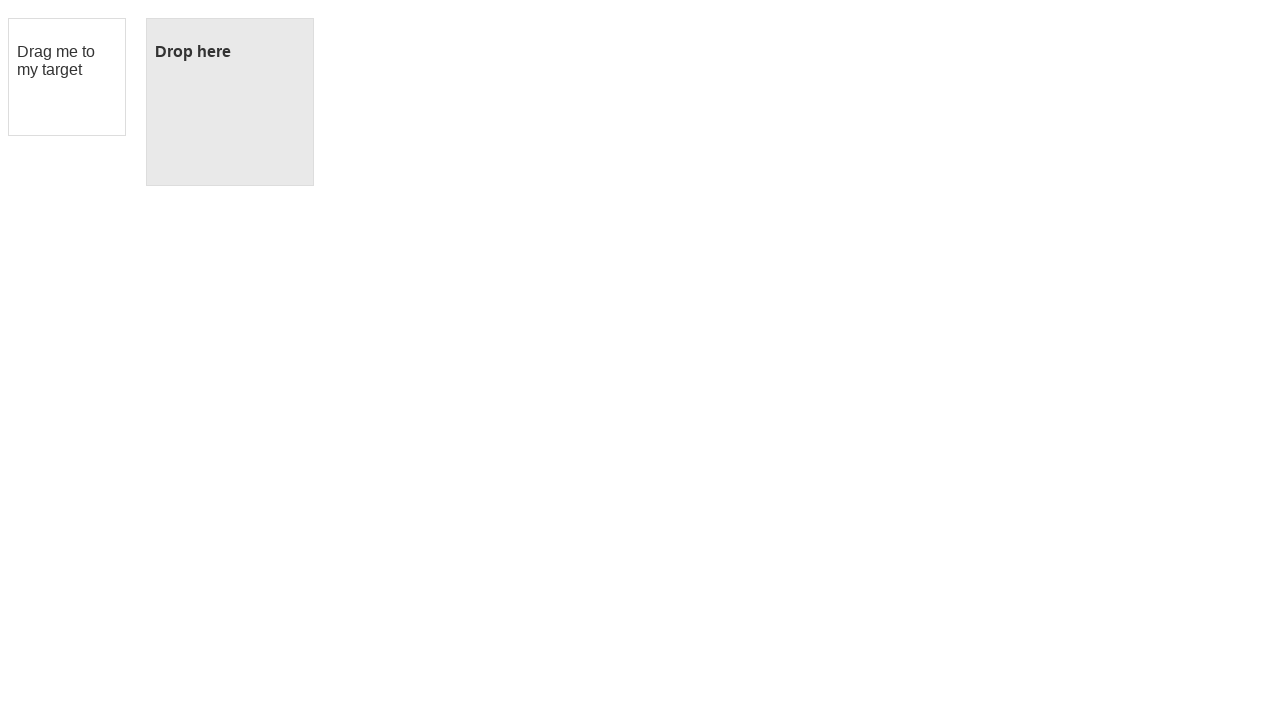

Dragged the source element and dropped it onto the target droppable area at (230, 102)
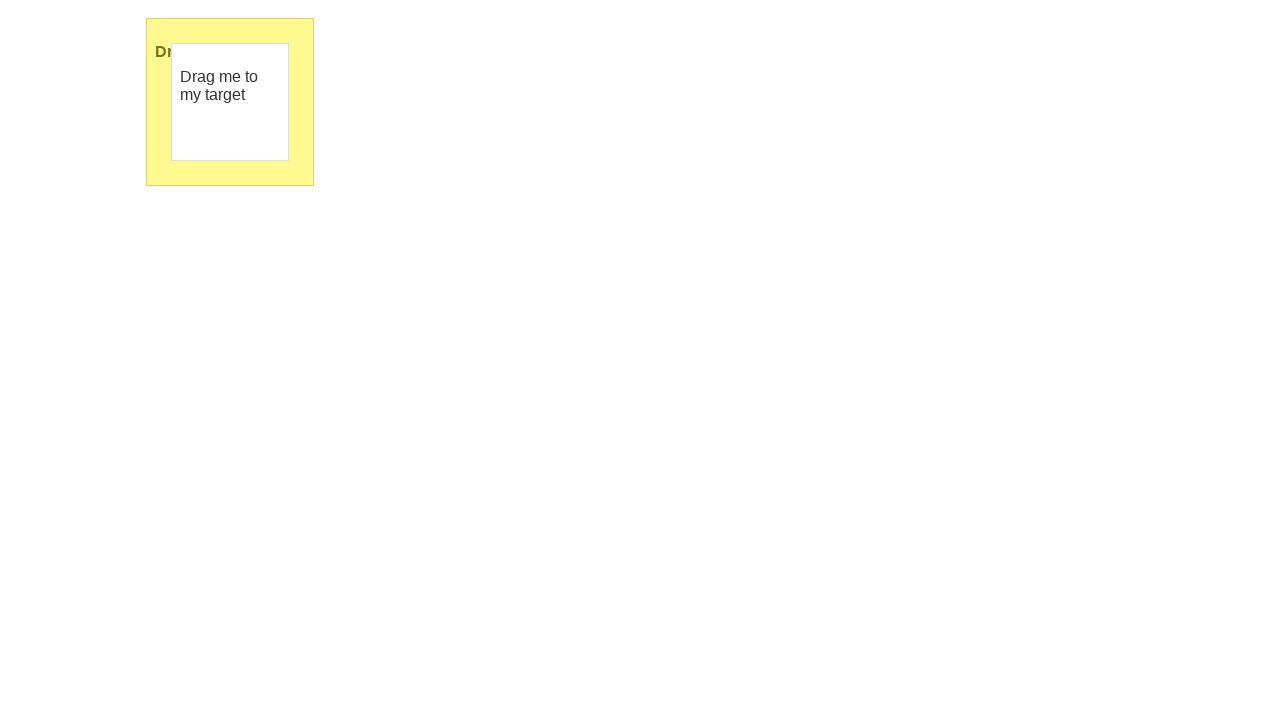

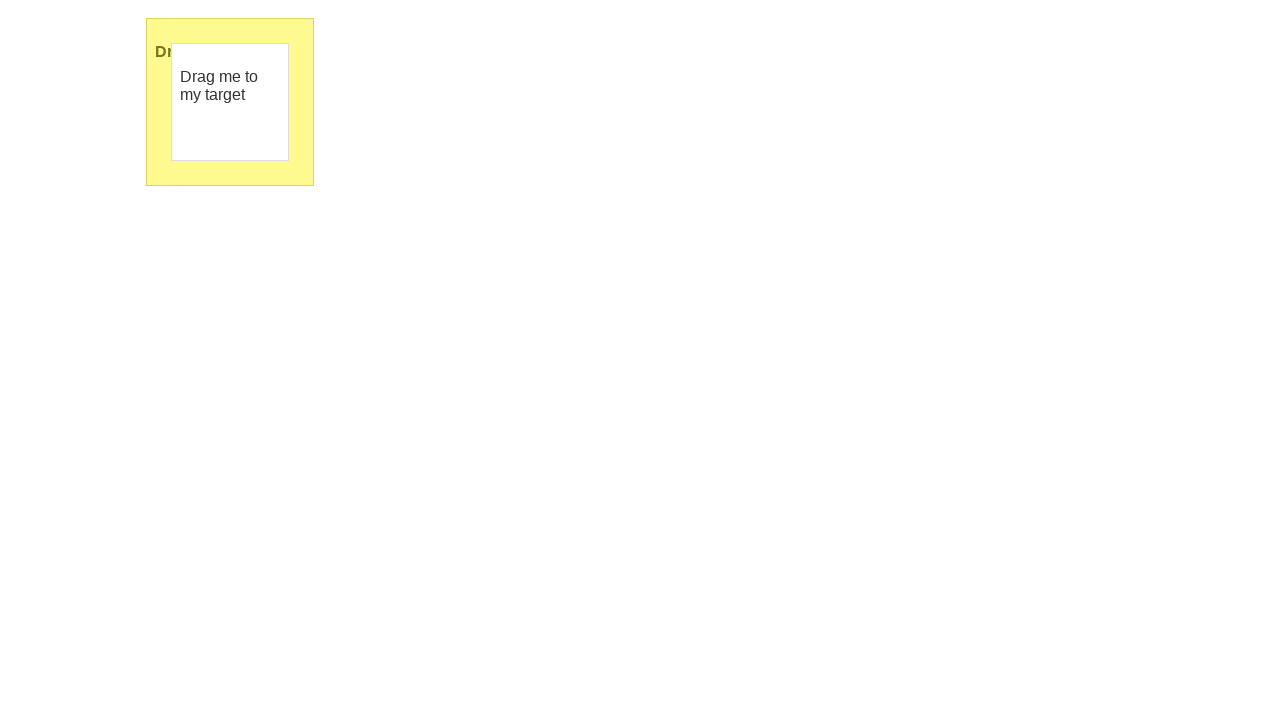